Tests drag and drop functionality by attempting to drag an element from column A to a non-existent column C, which is expected to throw an element not found exception.

Starting URL: https://the-internet.herokuapp.com/drag_and_drop

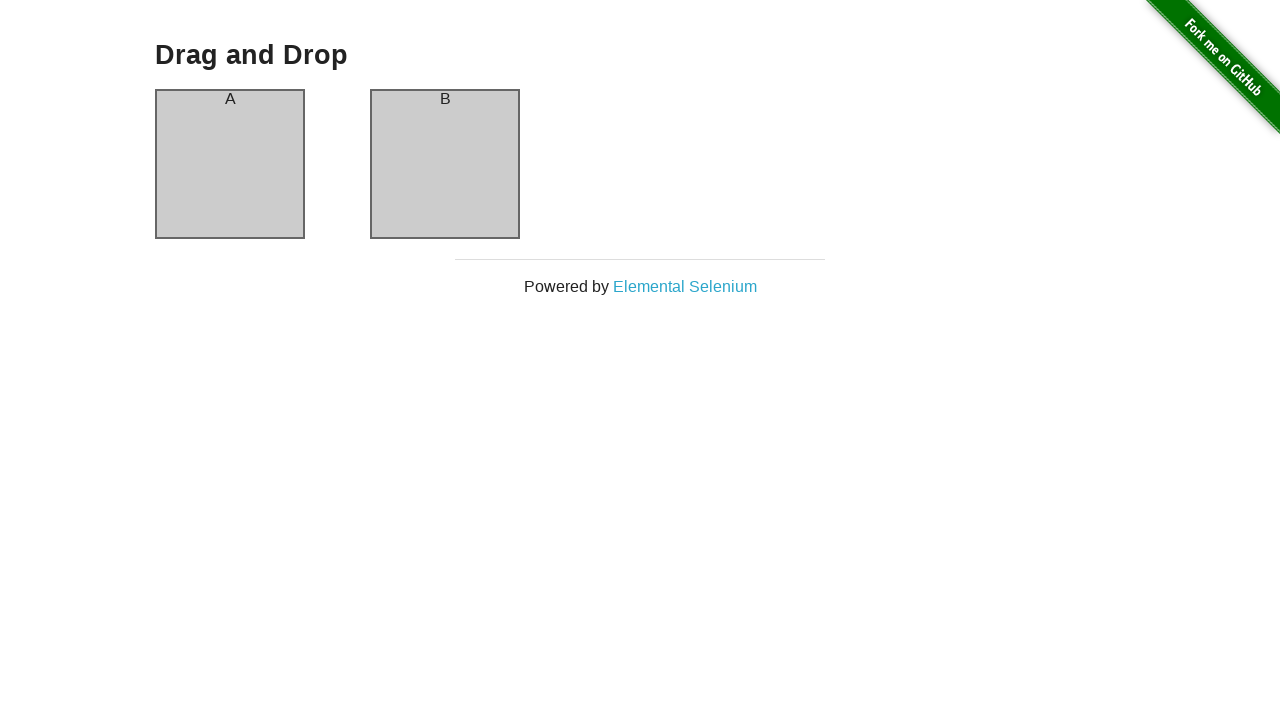

Located source element (column A)
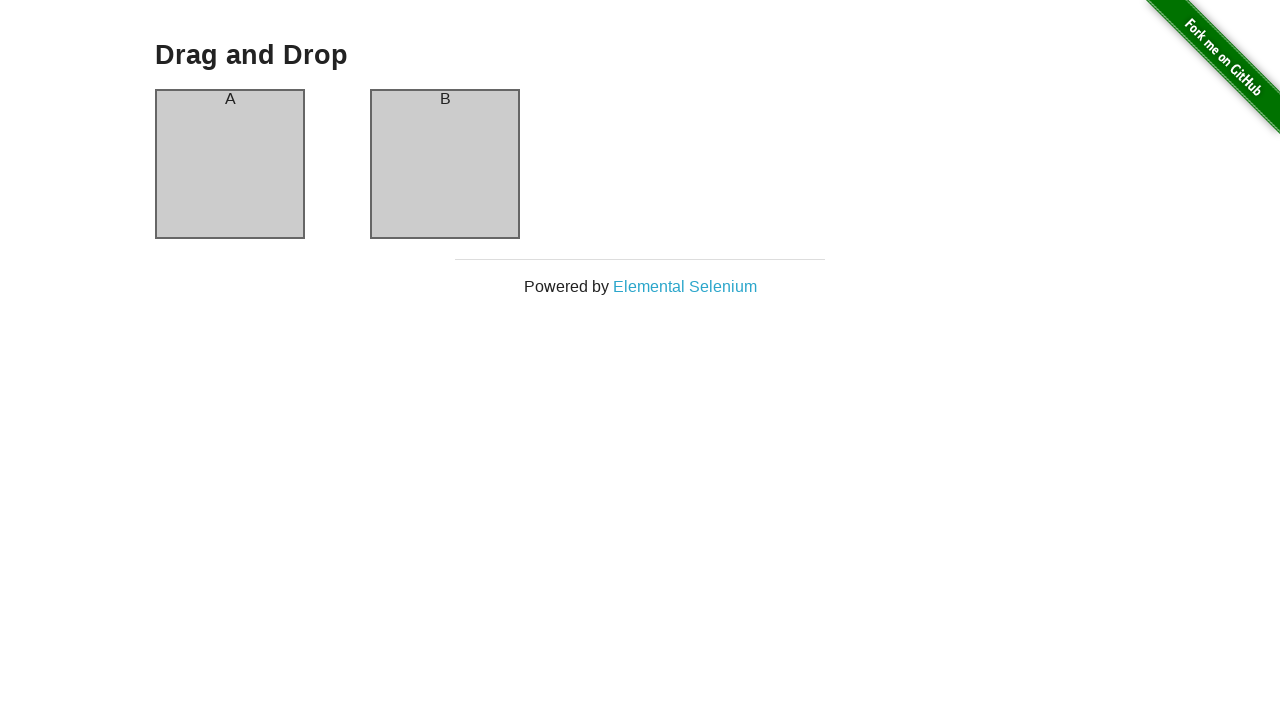

Located target element (column B)
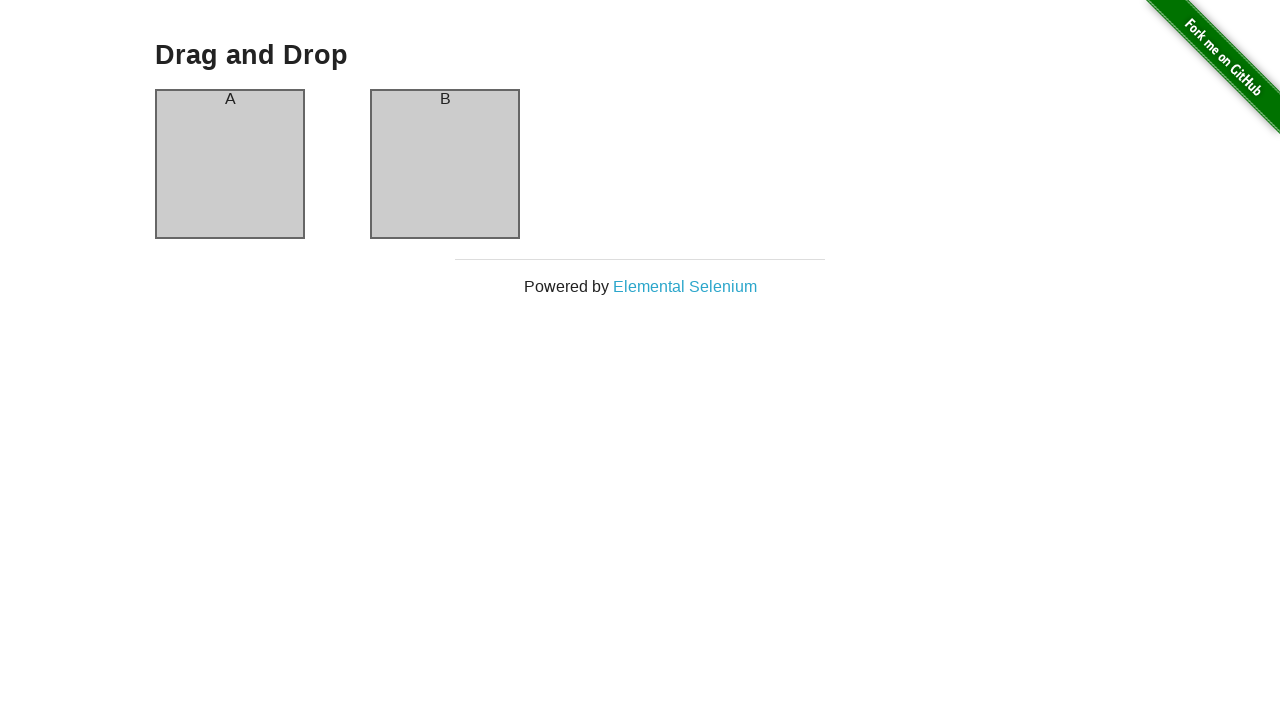

Performed drag and drop from column A to column B at (445, 164)
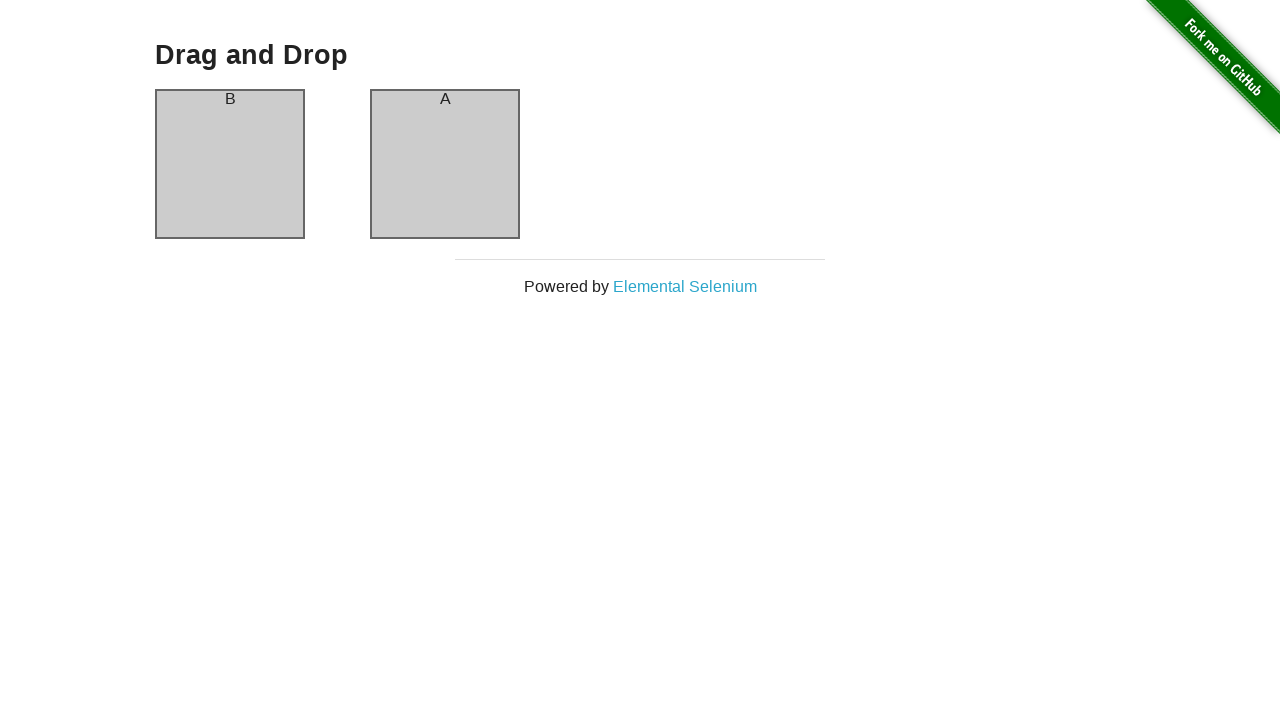

Waited for drag operation to complete
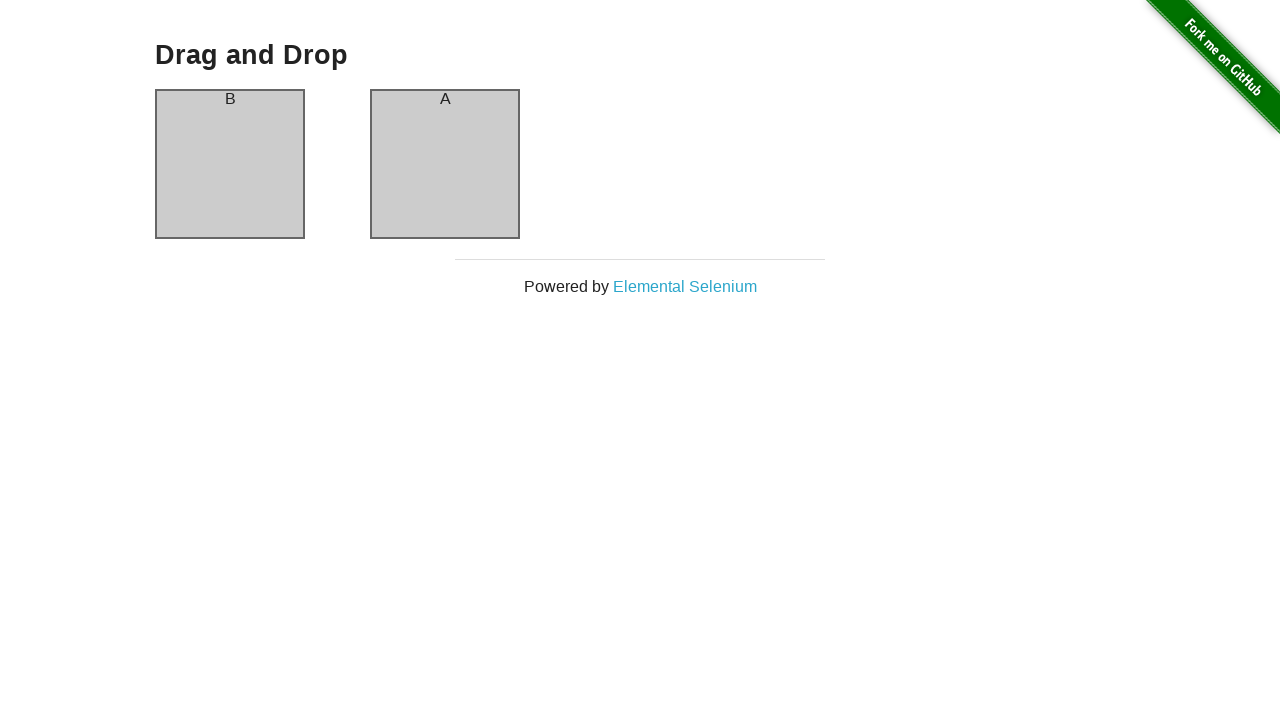

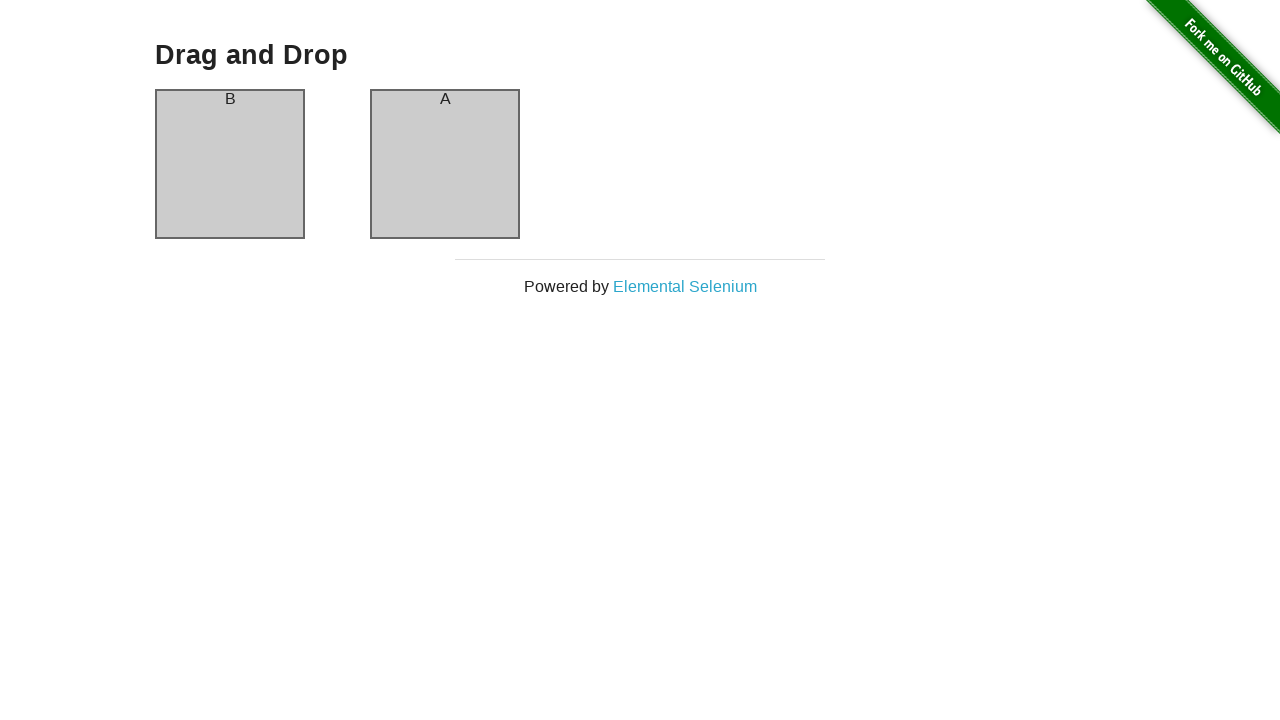